Tests clicking the Home link in the footer section

Starting URL: https://testautomationpractice.blogspot.com/

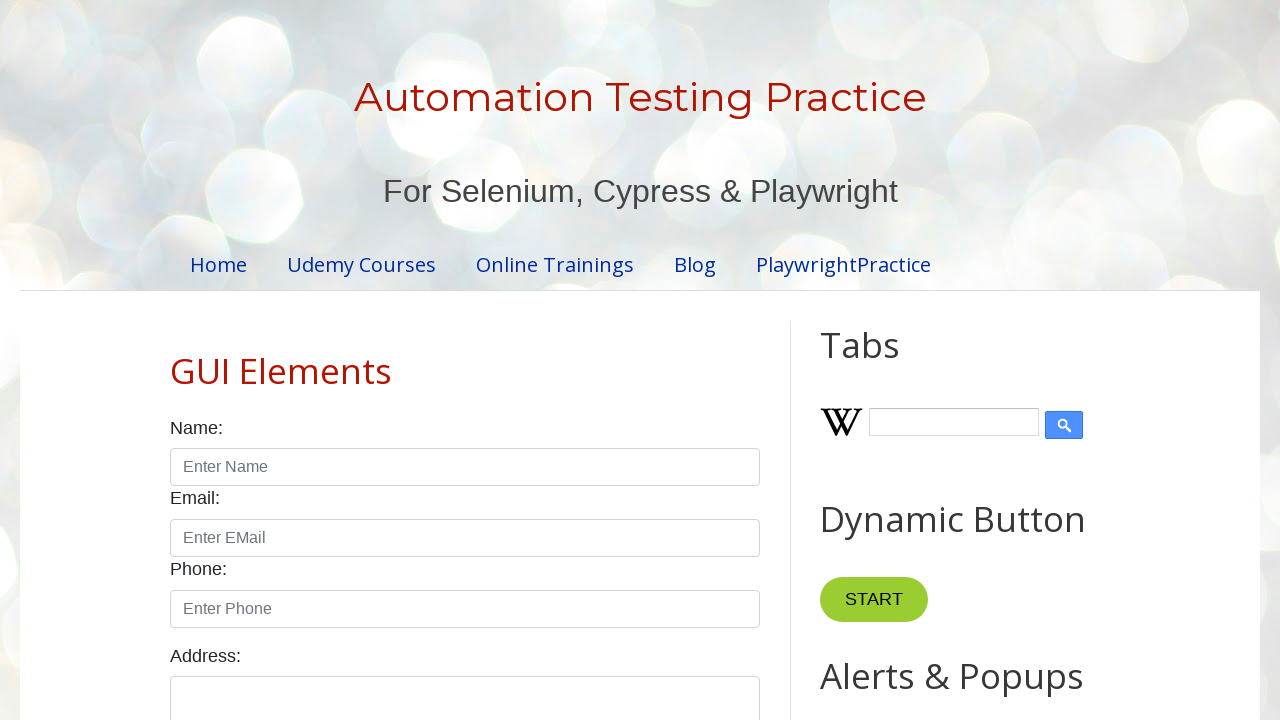

Clicked Home link in the footer section at (218, 264) on text=Home
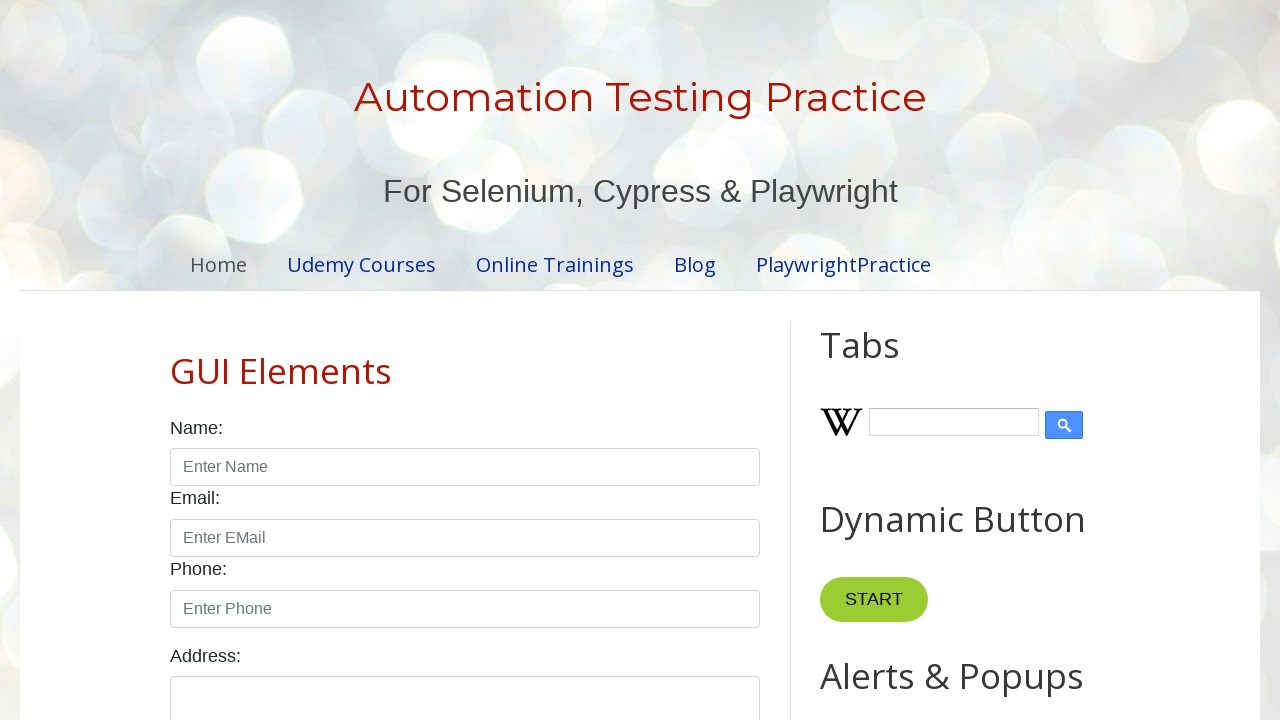

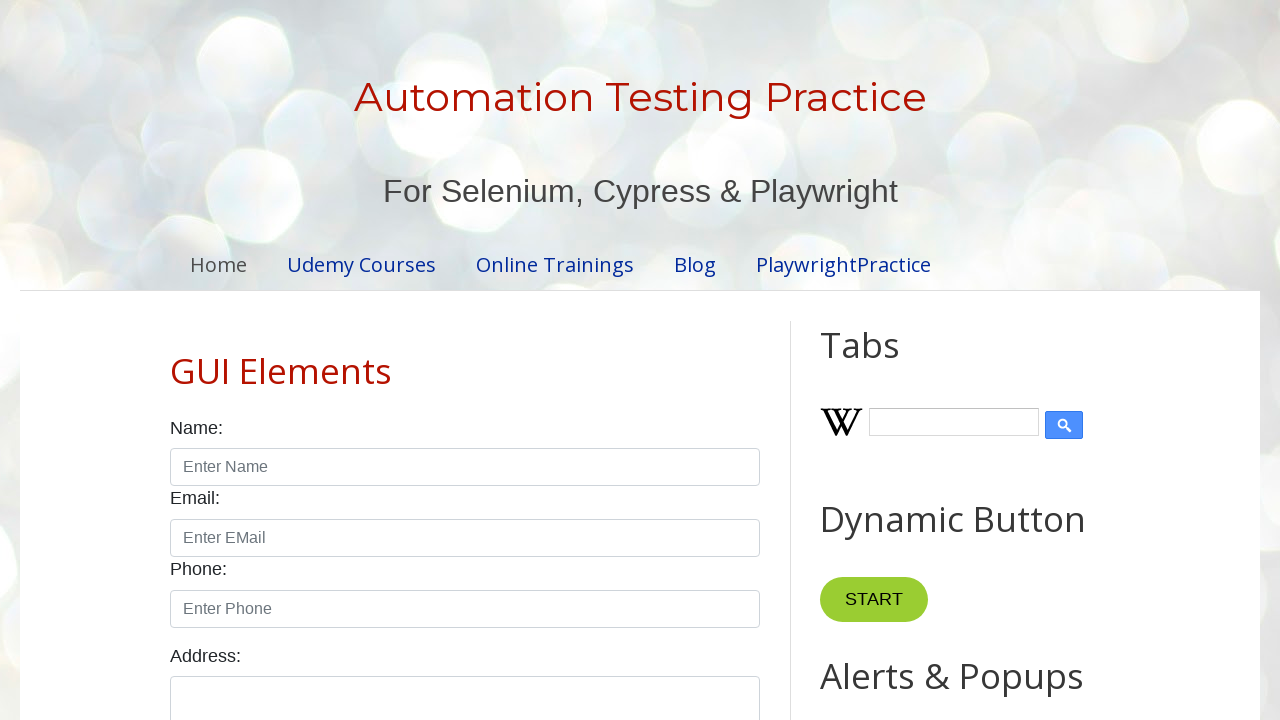